Tests drag-and-drop functionality by dragging an element and dropping it onto a target area within an iframe

Starting URL: http://jqueryui.com/droppable/

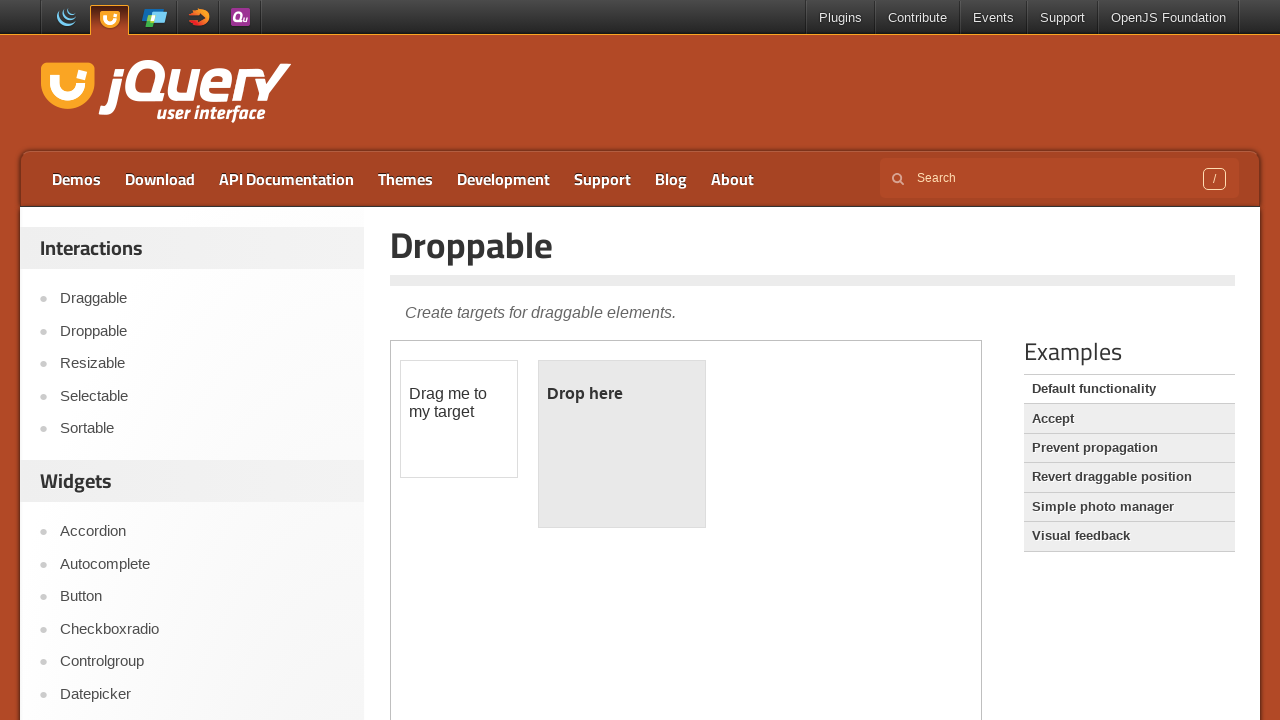

Retrieved all frames from the page
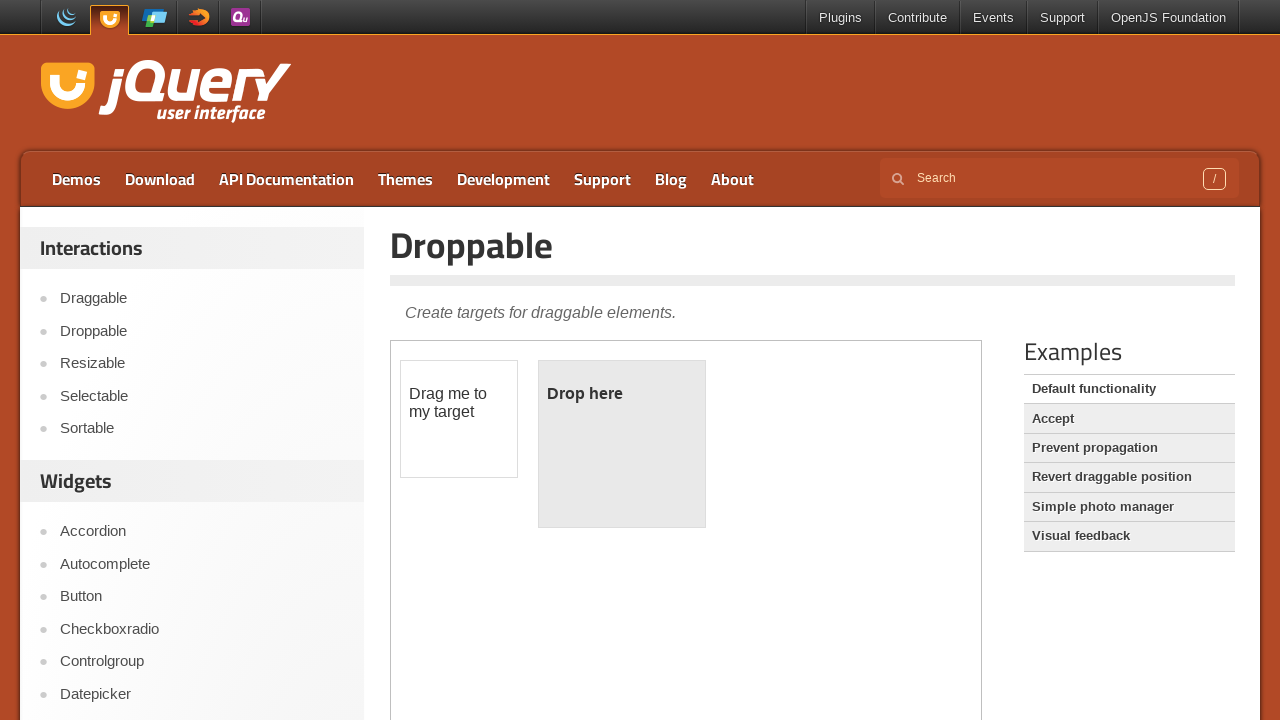

Selected the demo iframe (index 1)
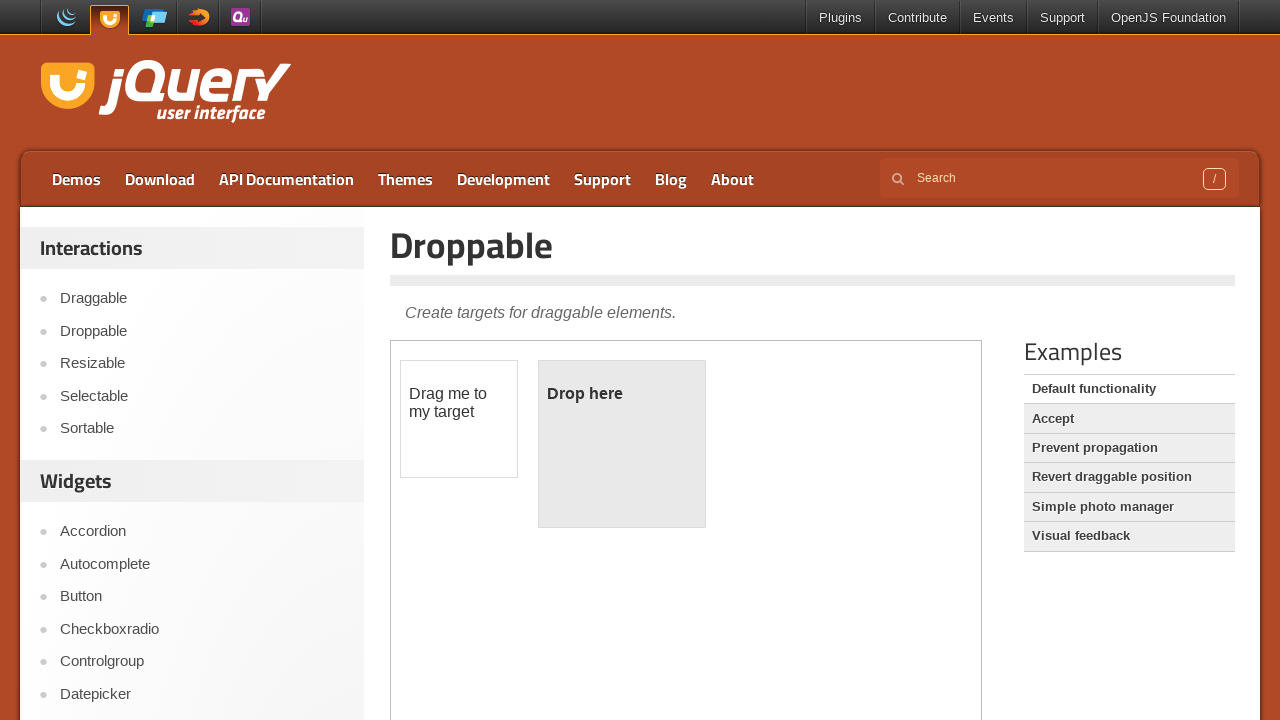

Located the draggable element with id 'draggable'
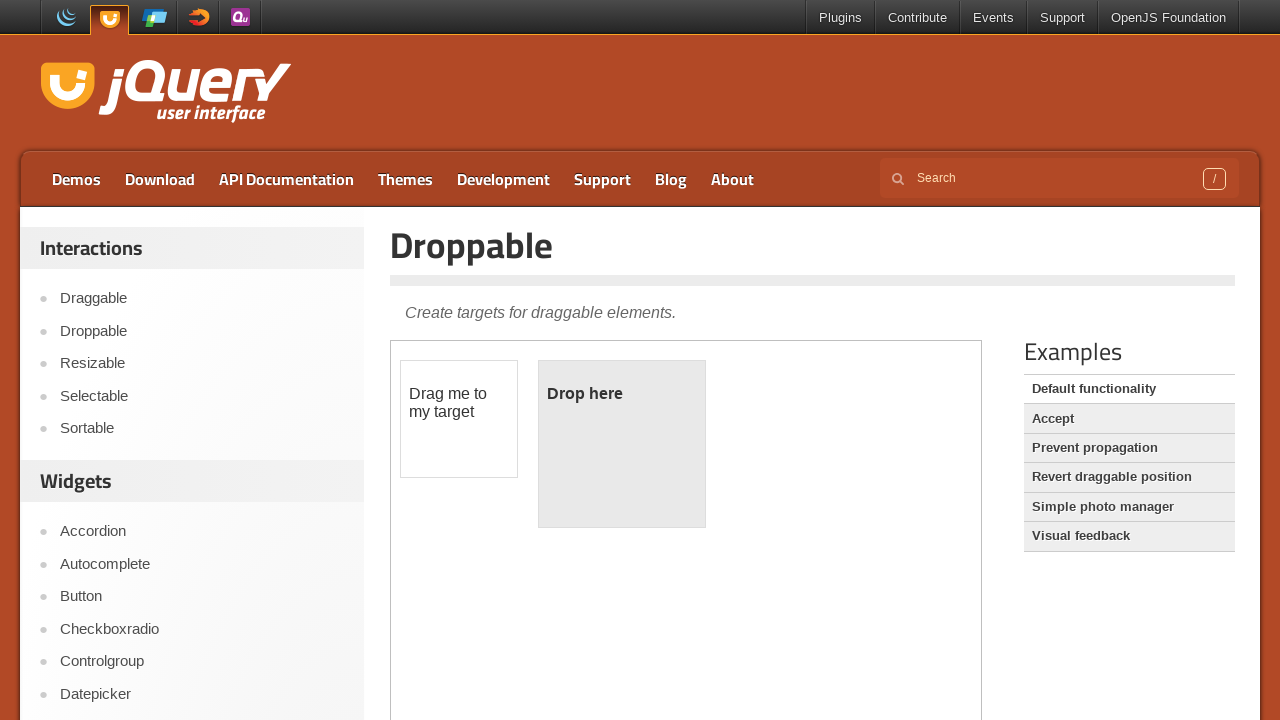

Located the droppable target element with id 'droppable'
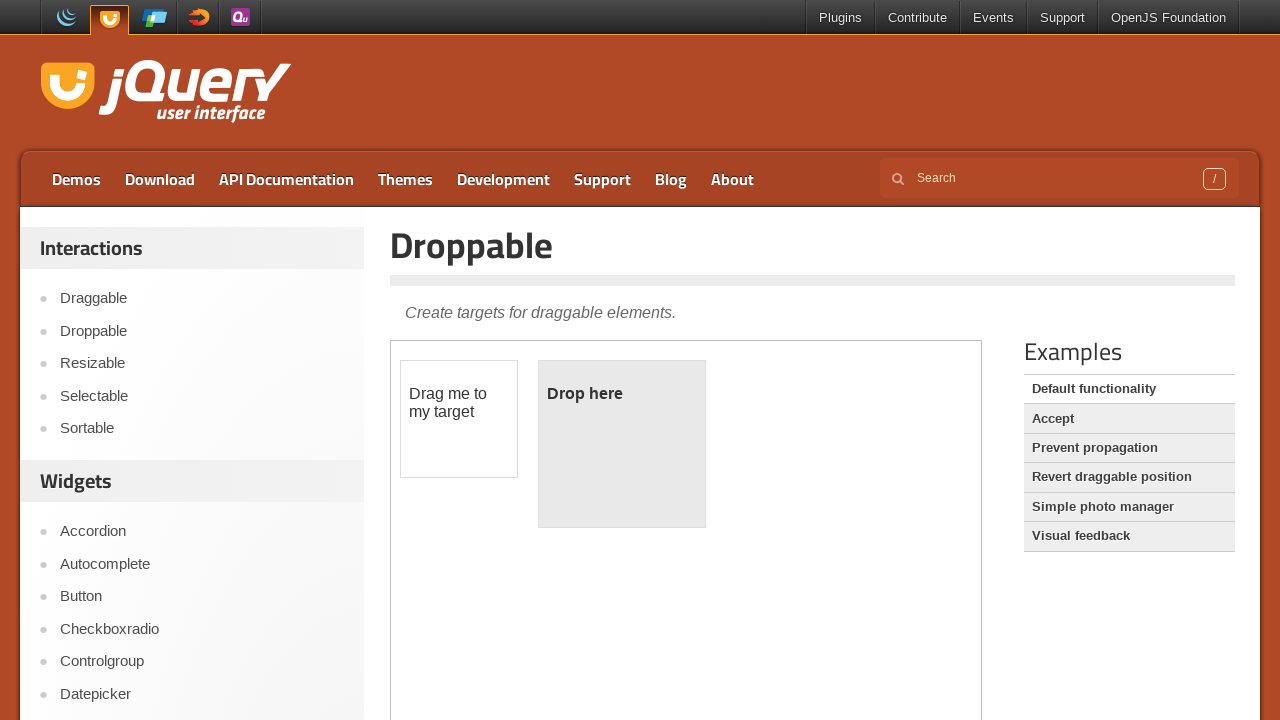

Dragged the draggable element and dropped it onto the droppable target at (622, 444)
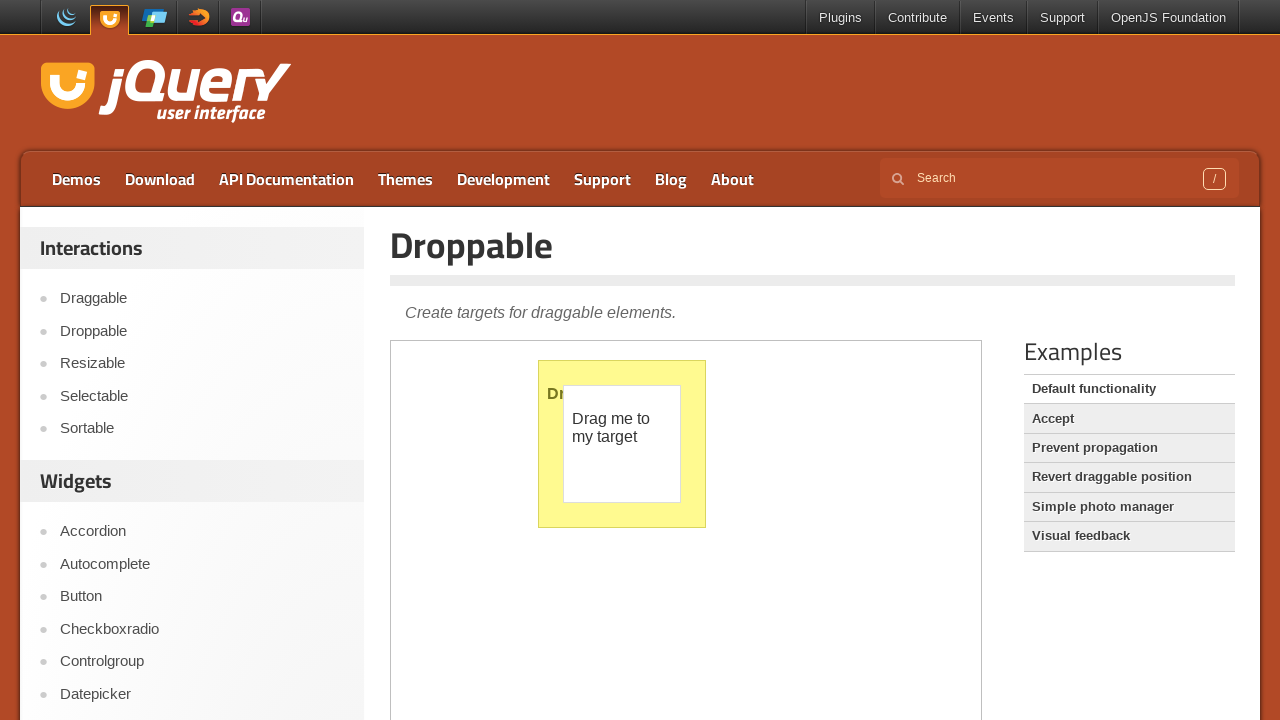

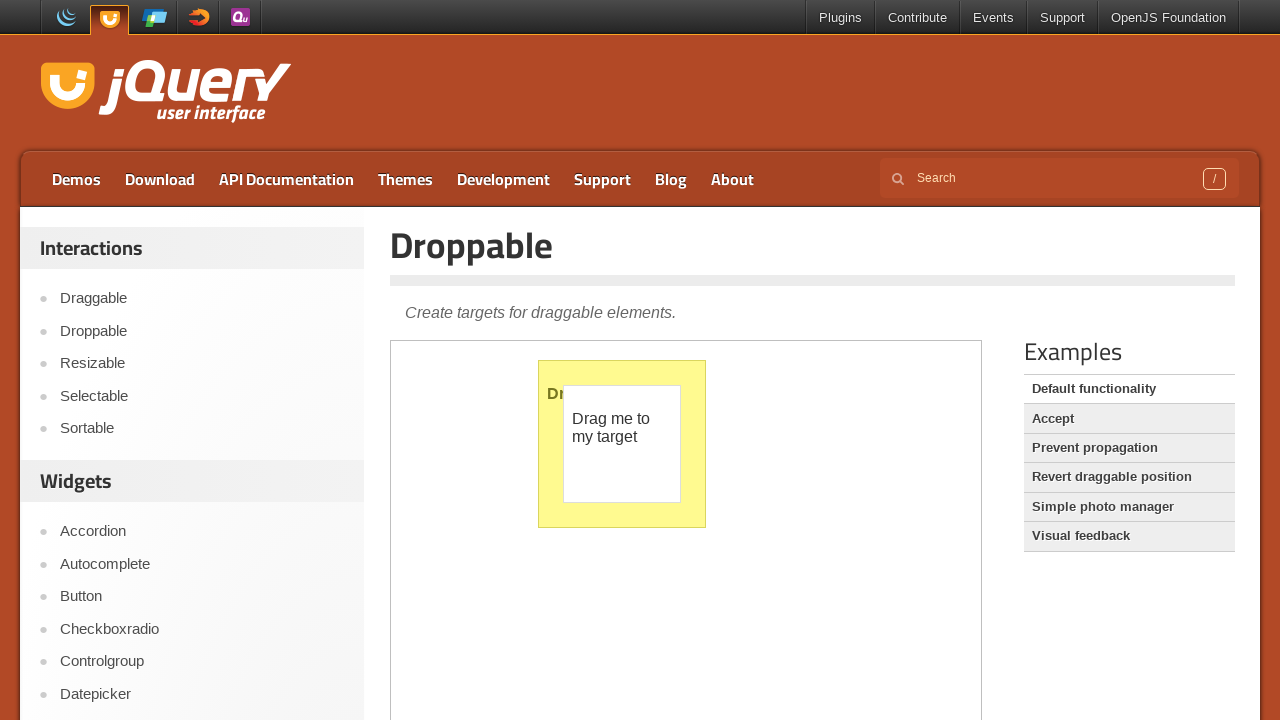